Navigates to Jio mobile recharge page and maximizes the browser window. The original script takes a screenshot, but the core automation is simply loading the page.

Starting URL: https://www.jio.com/selfcare/recharge/mobility/

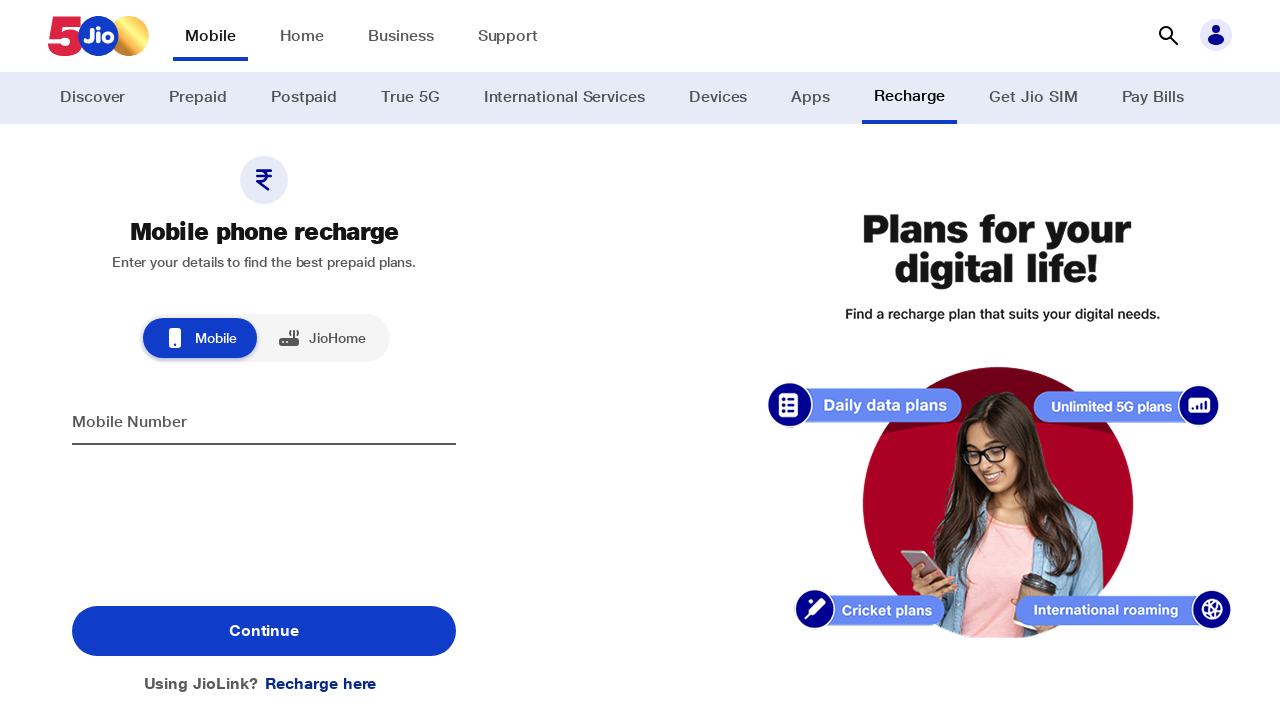

Set viewport size to 1920x1080
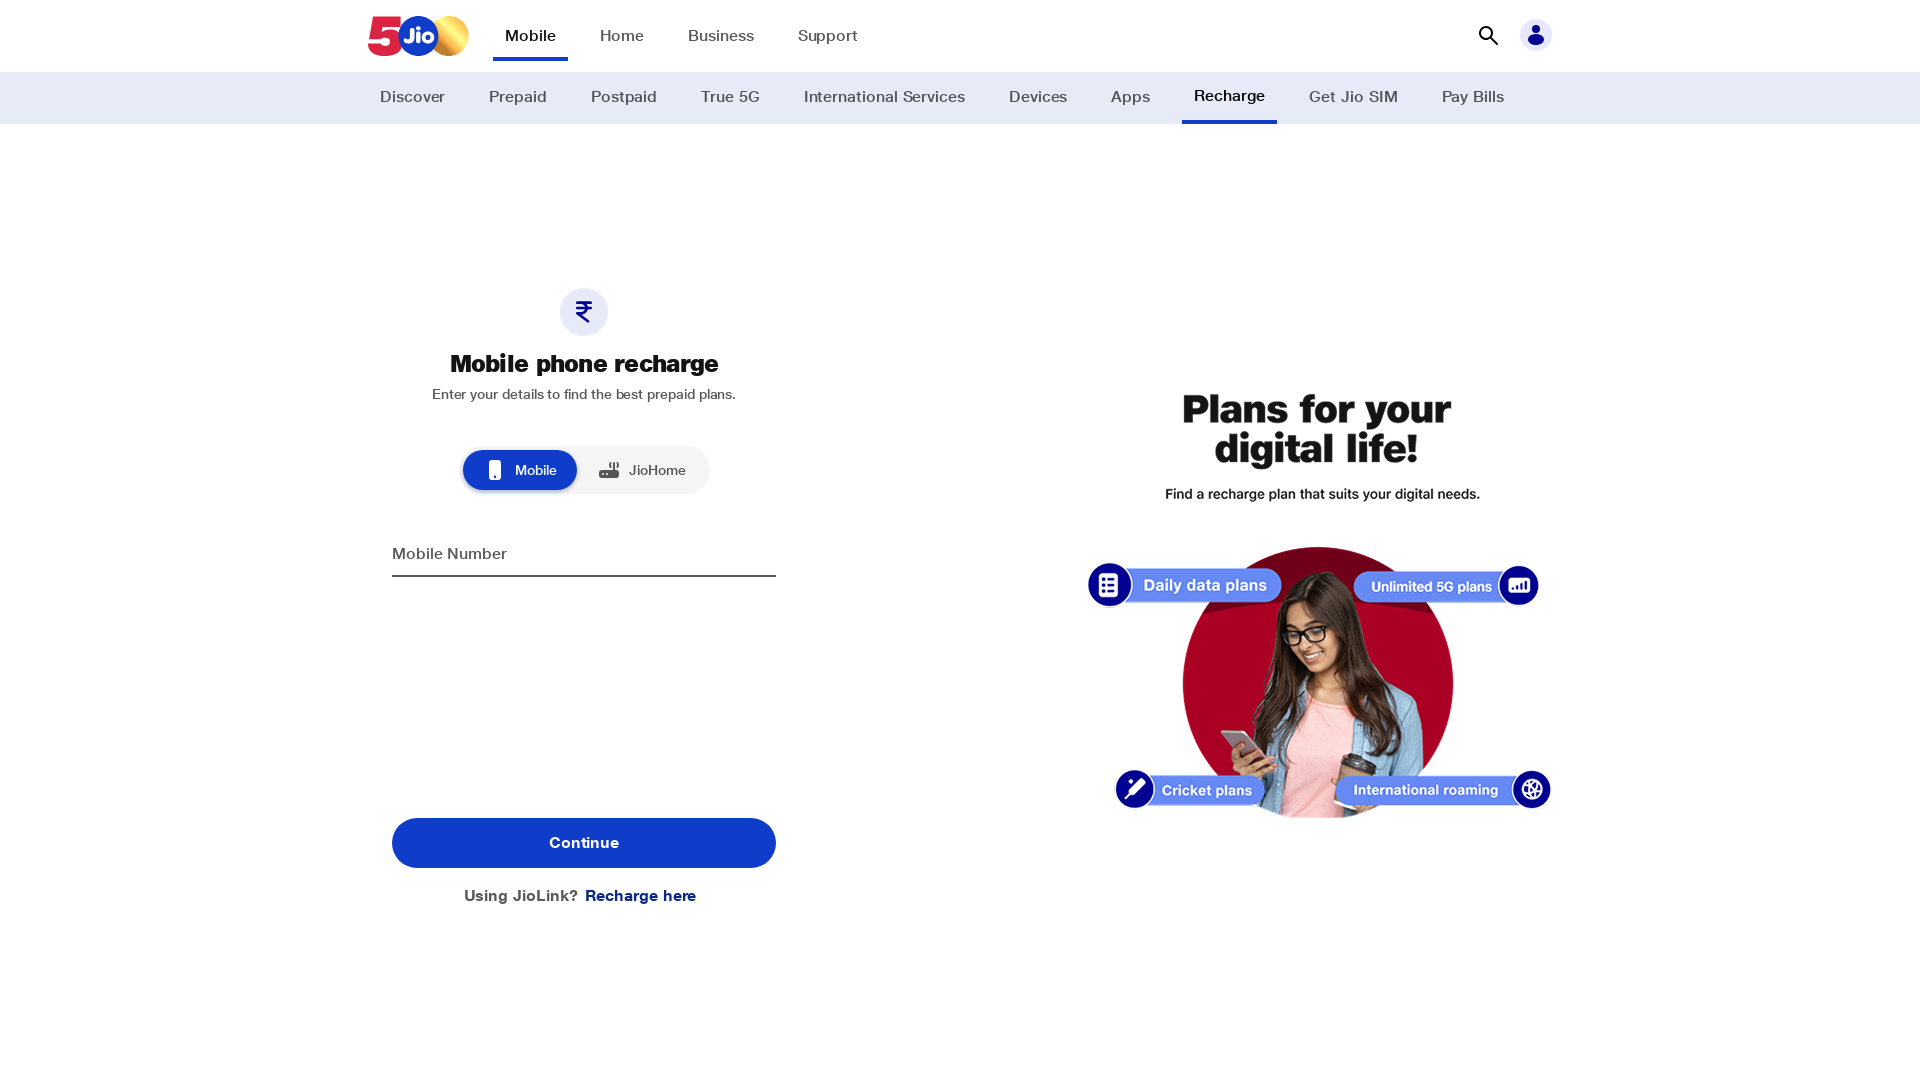

Waited for page to fully load (networkidle state)
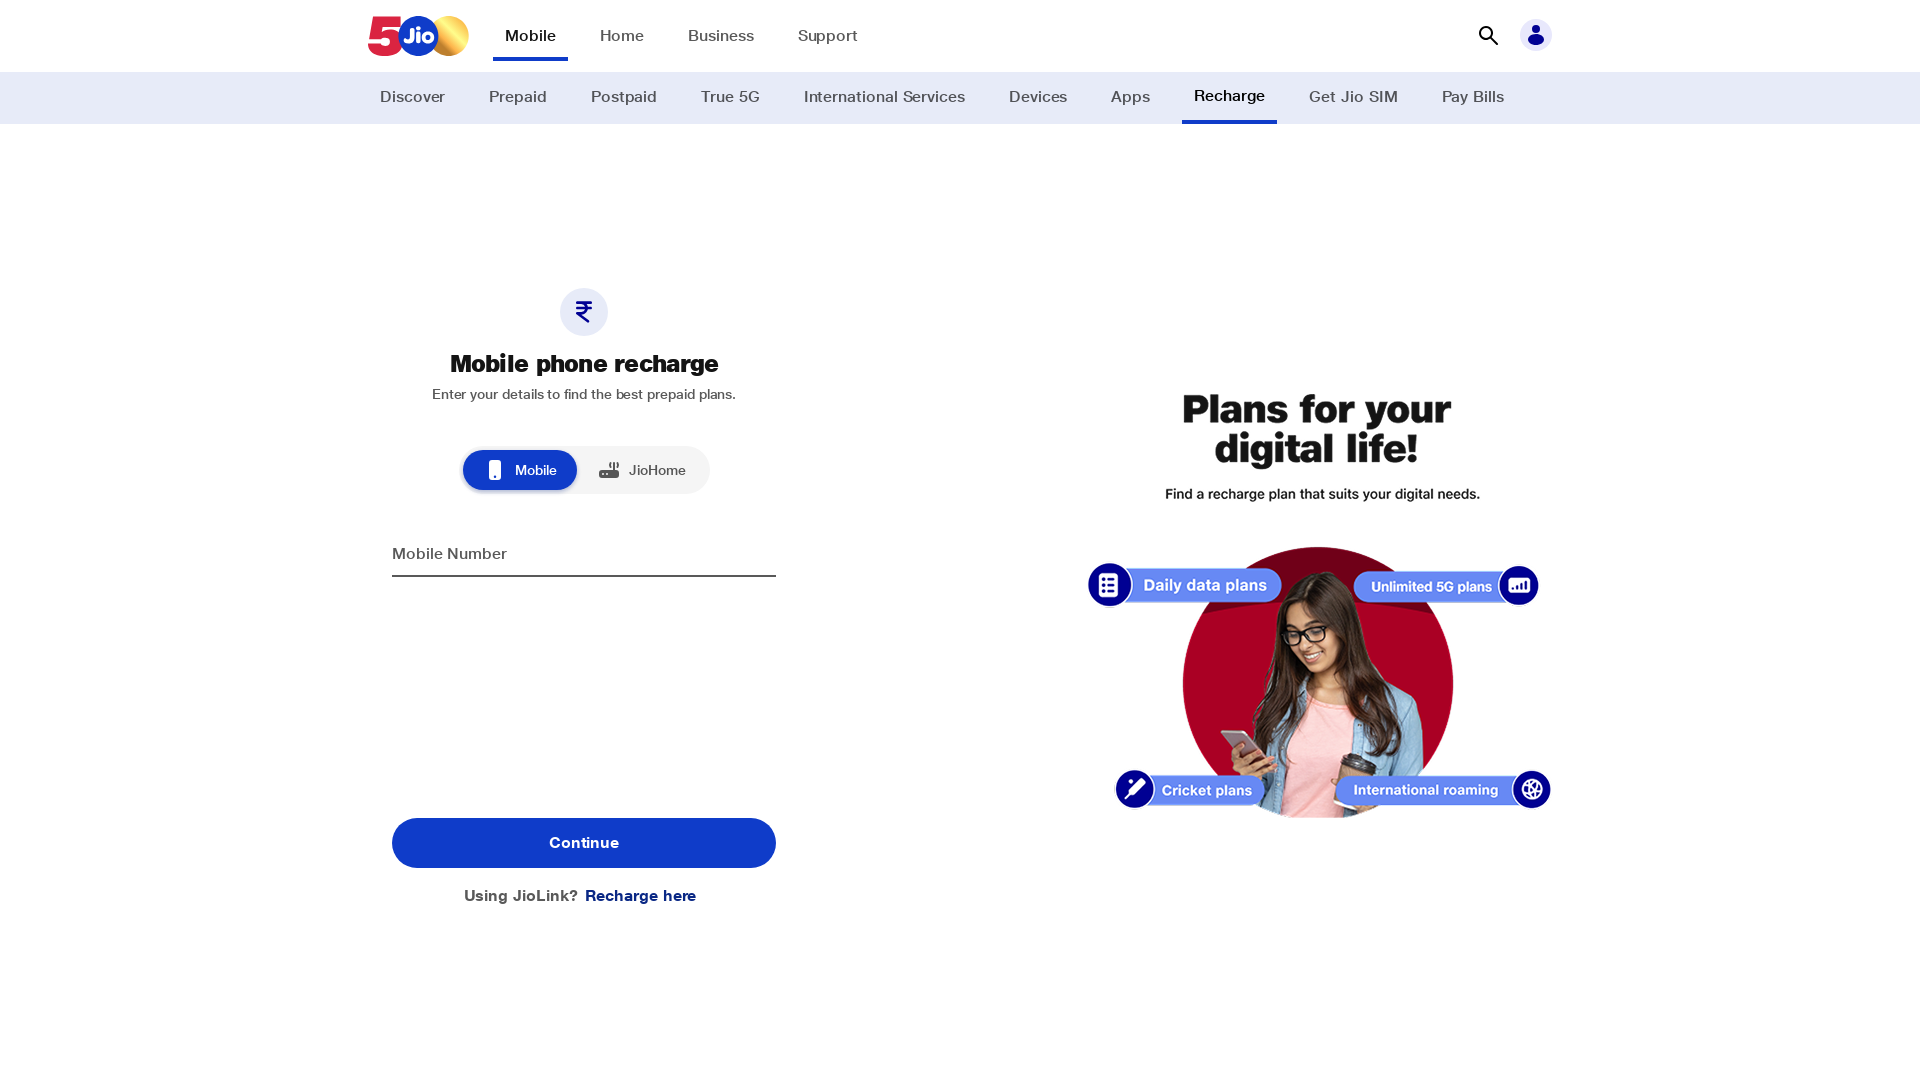

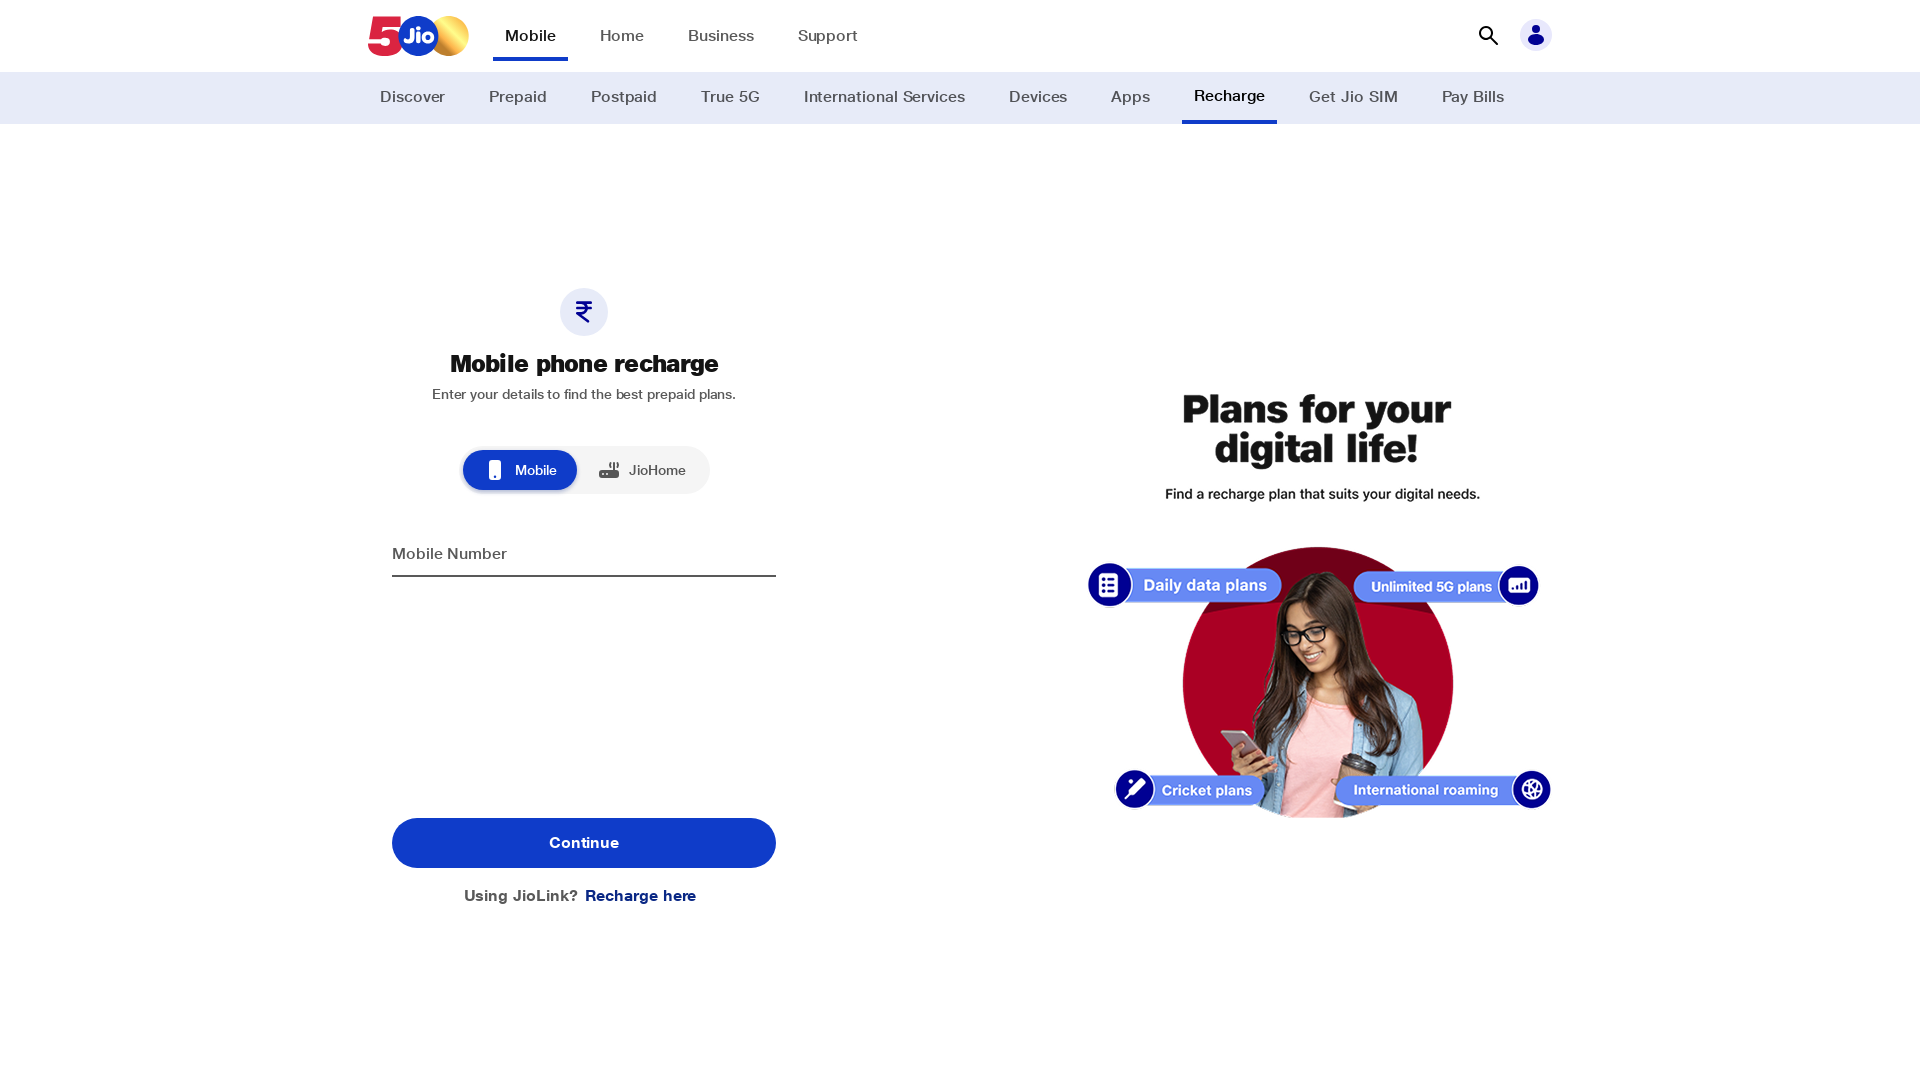